Tests a login form with password reset functionality, including incorrect login attempt, password reset form submission, and successful login with retrieved password

Starting URL: https://rahulshettyacademy.com/locatorspractice/

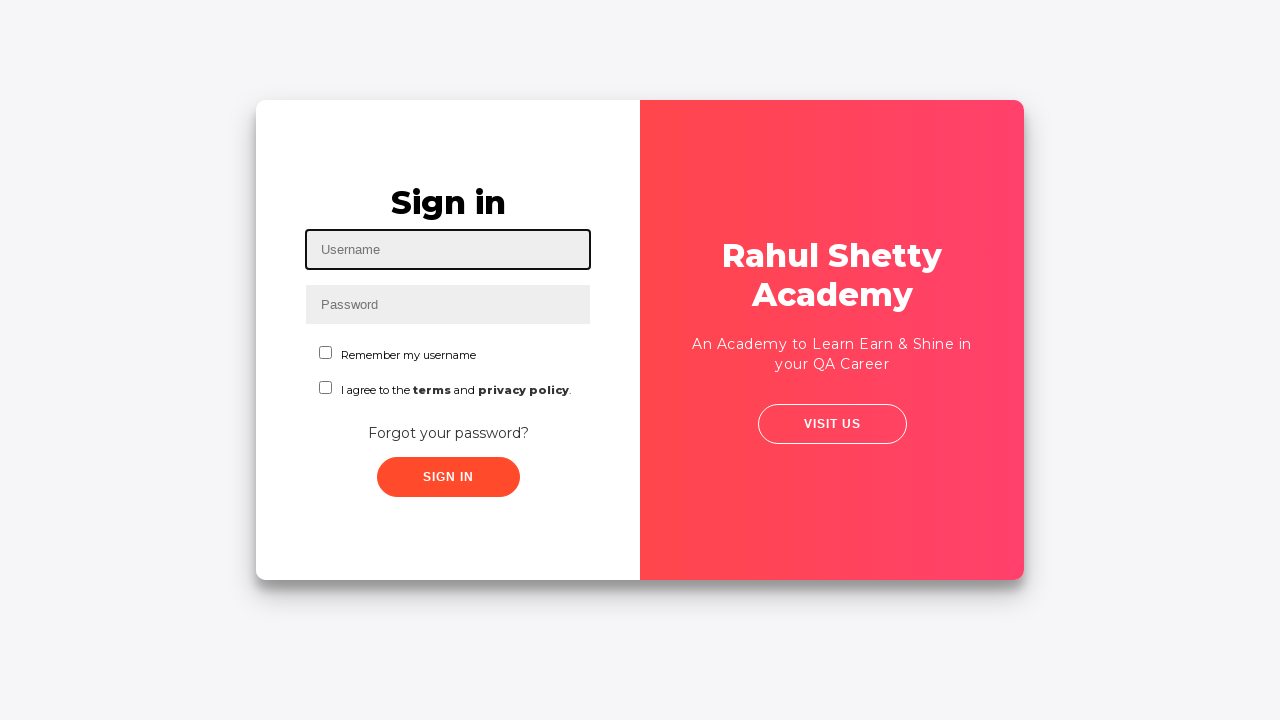

Clicked forgot password link at (448, 433) on xpath=//div/a
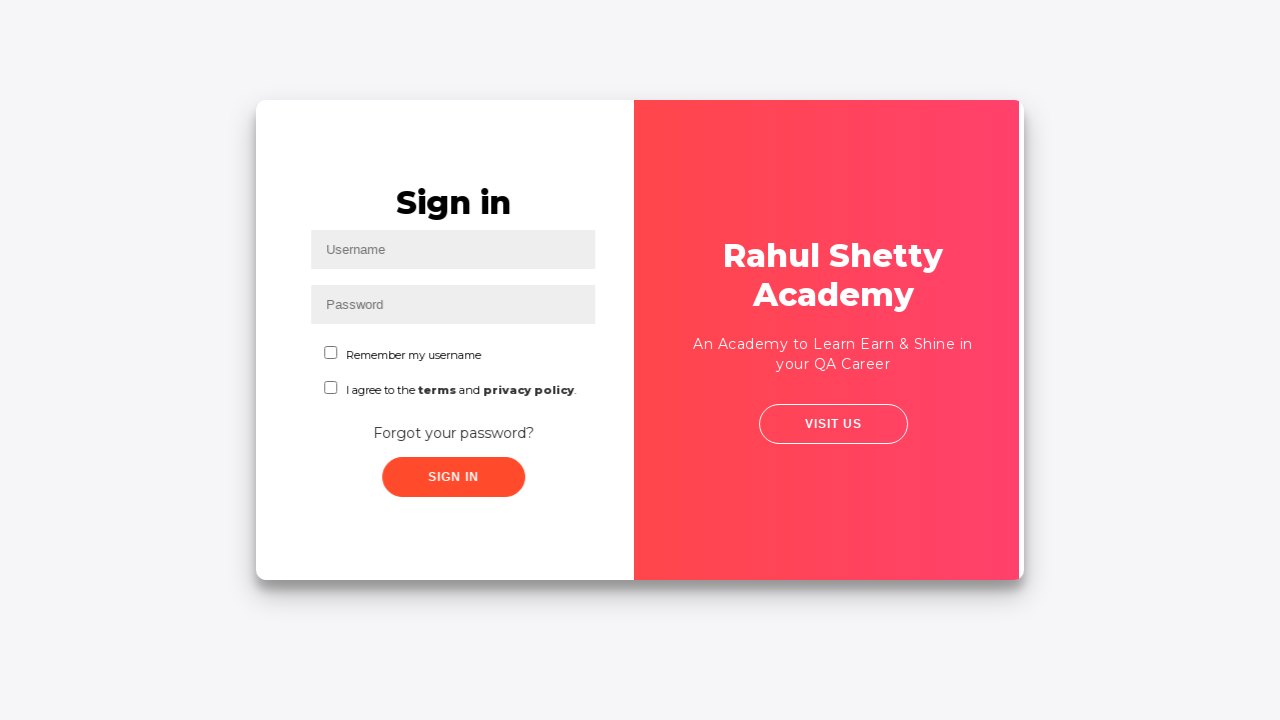

Waited 2 seconds for page to load
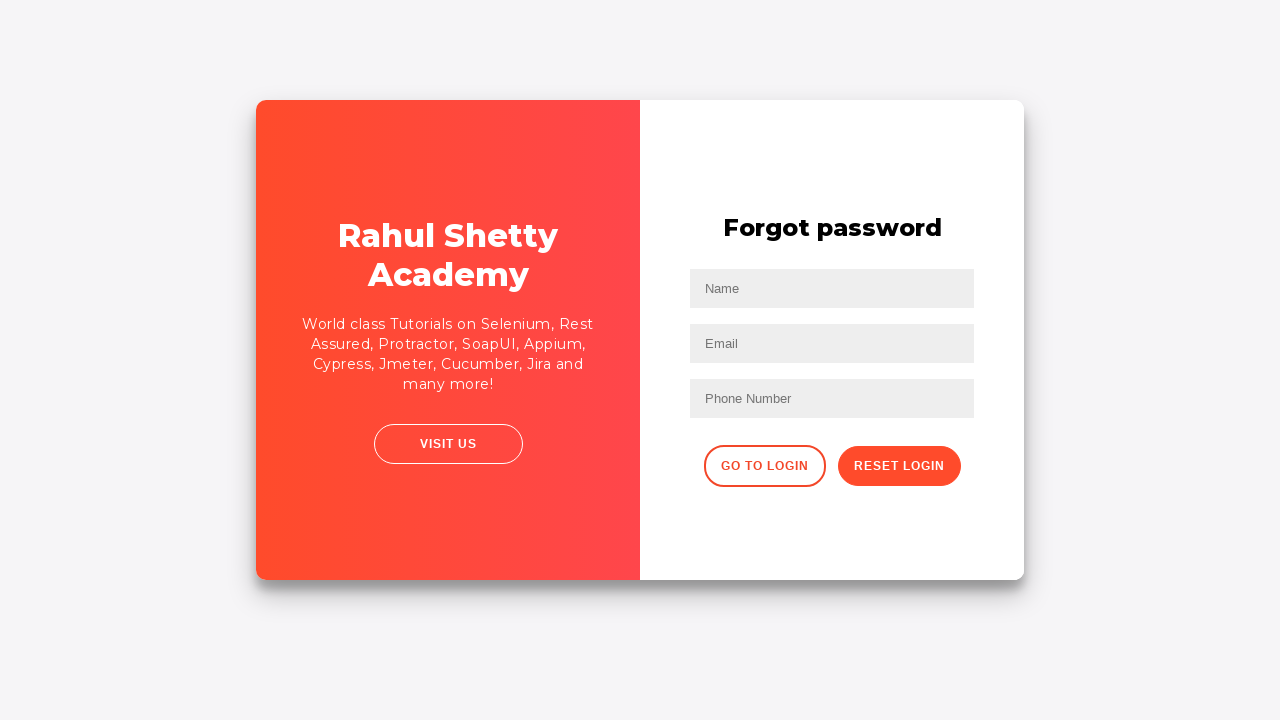

Clicked reset password button at (899, 466) on button.reset-pwd-btn
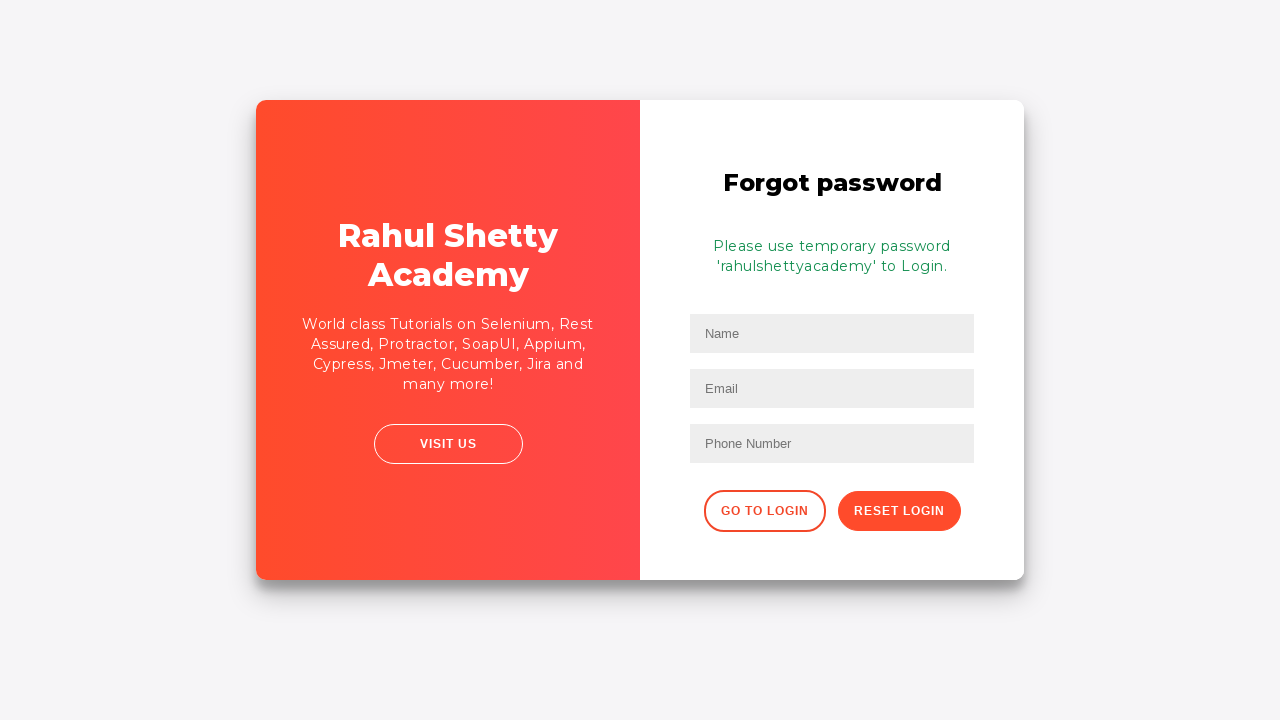

Waited 1 second for reset form to display
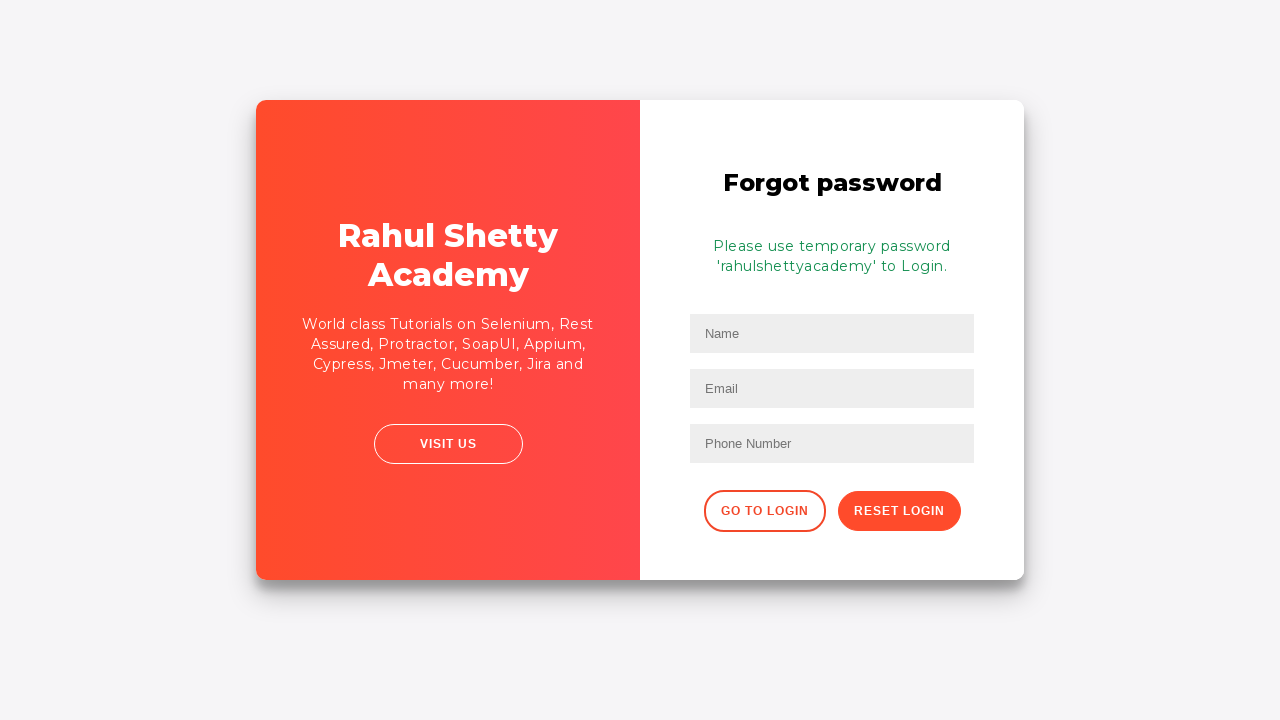

Retrieved password from info message
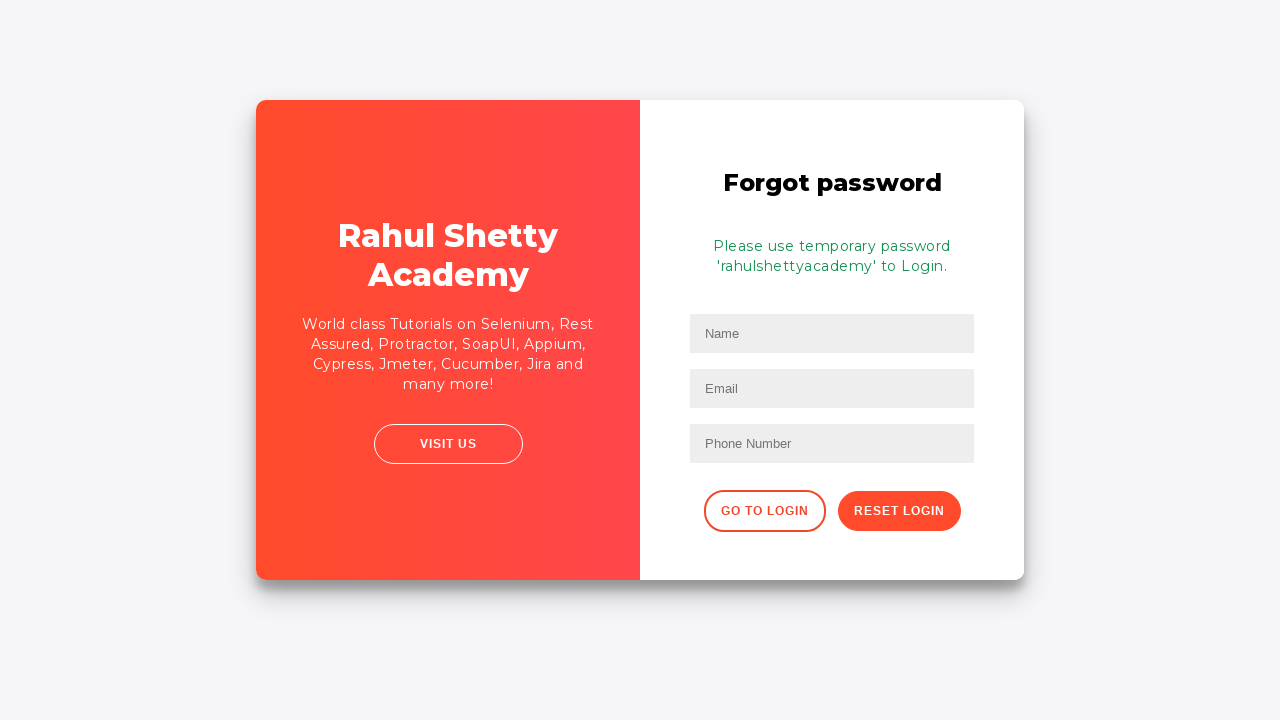

Extracted password from text
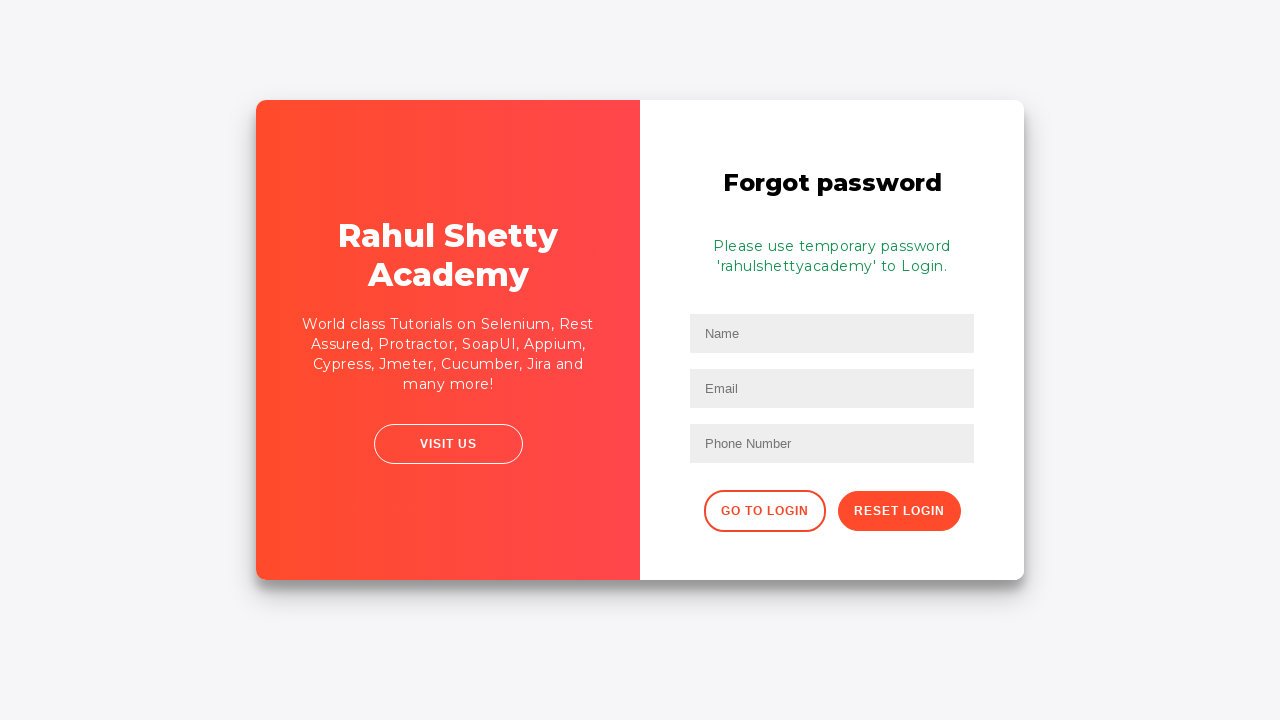

Navigated back to login page
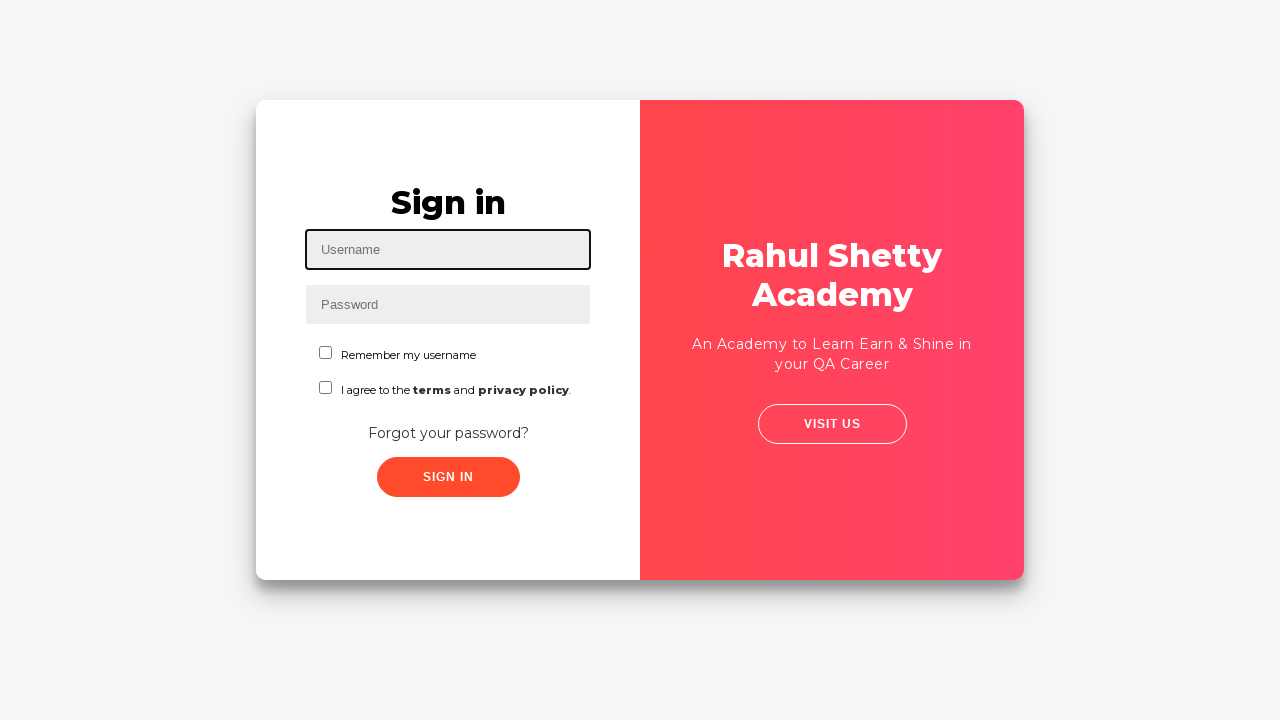

Filled username field with incorrect username 'qwertyuiop' on //input[@id='inputUsername']
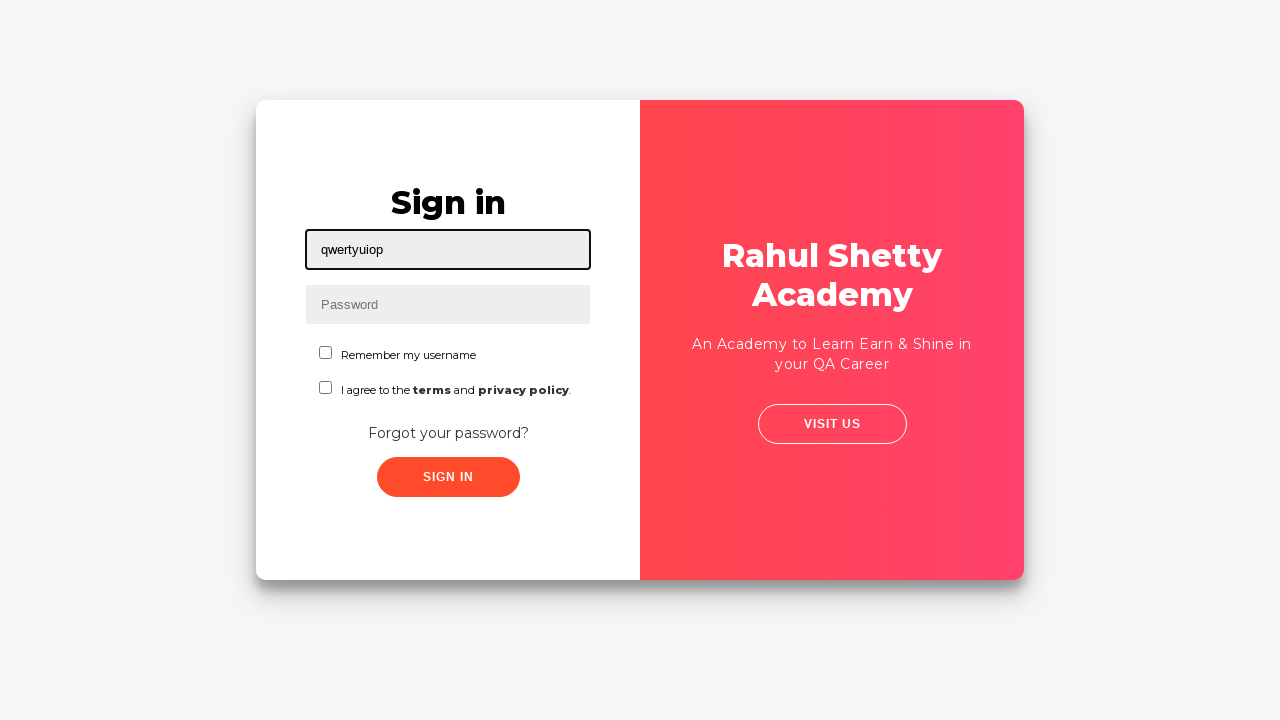

Filled password field with incorrect password 'asdfgh' on //input[@placeholder='Password']
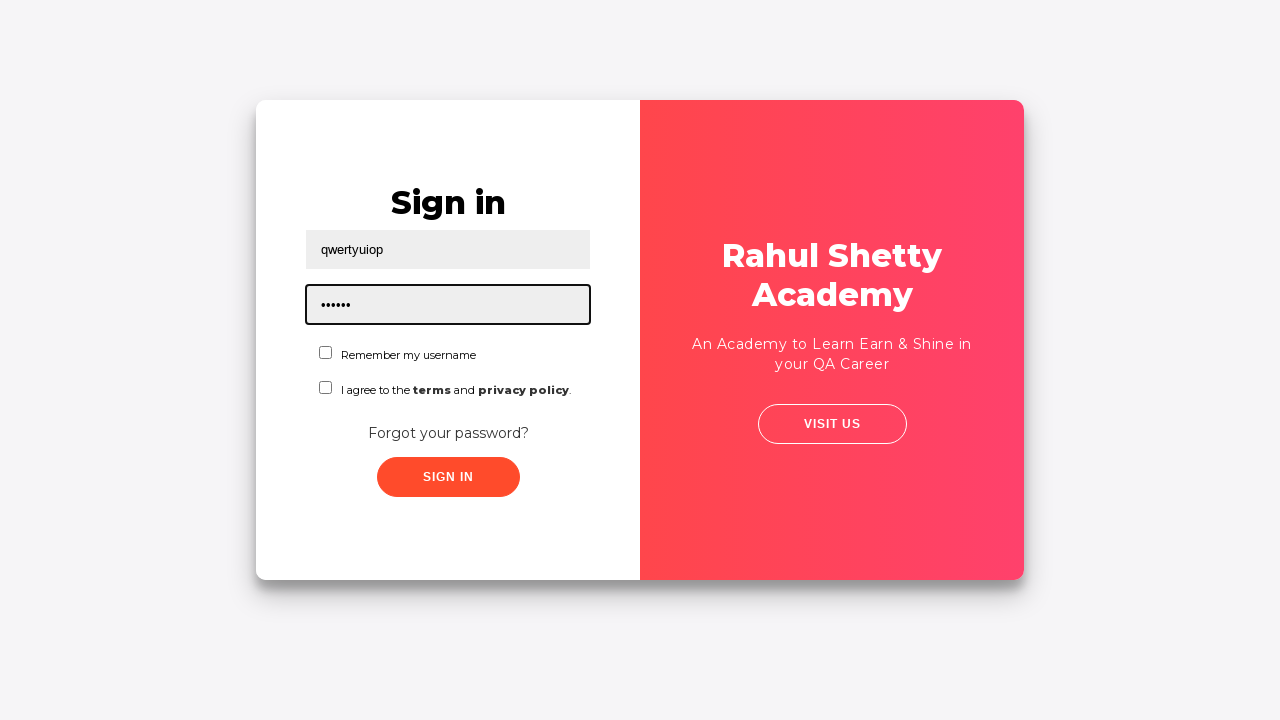

Clicked submit button for incorrect login attempt at (448, 477) on button[type='submit']
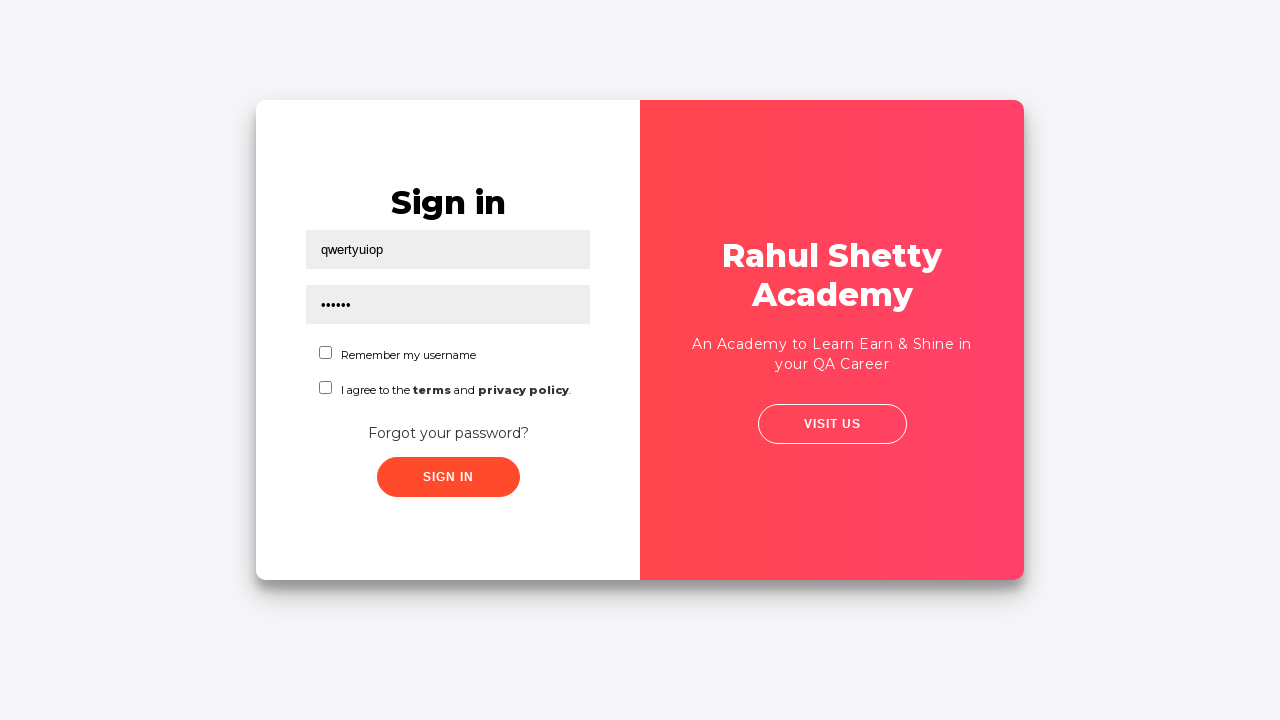

Waited 2 seconds for login error message to appear
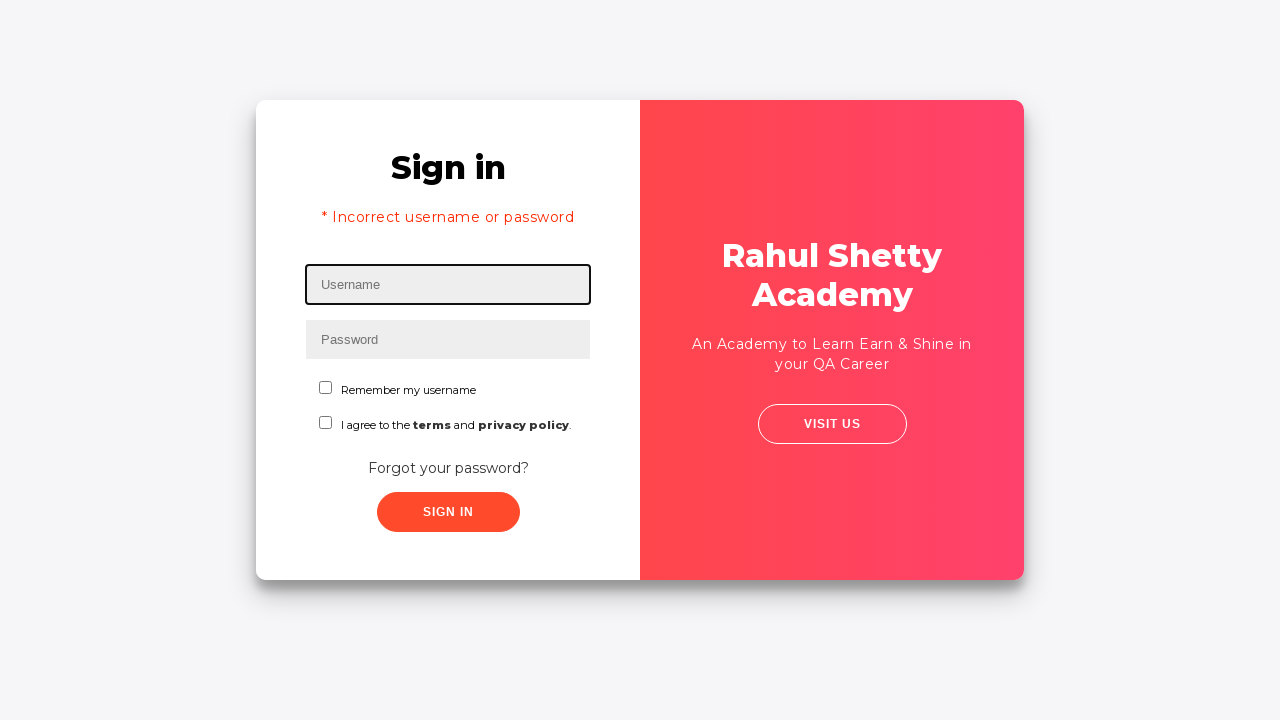

Clicked forgot password link again at (448, 468) on xpath=//div/a
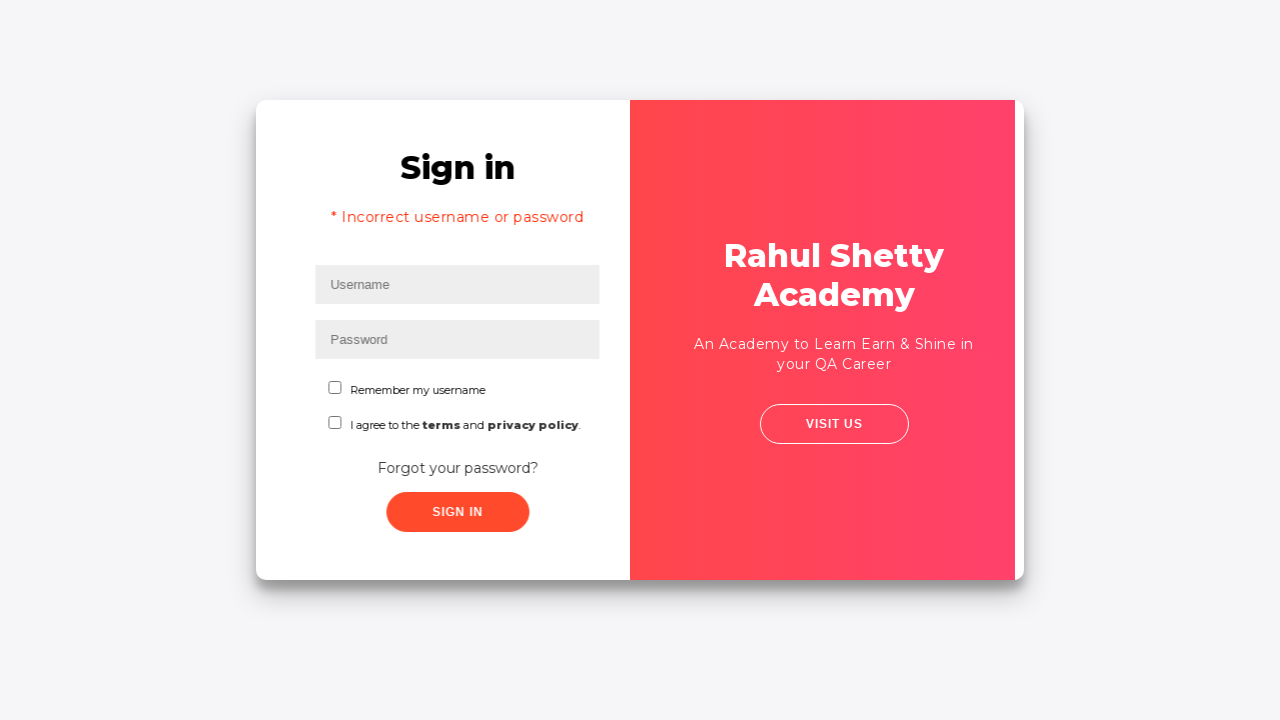

Waited 5 seconds for forgot password page to load
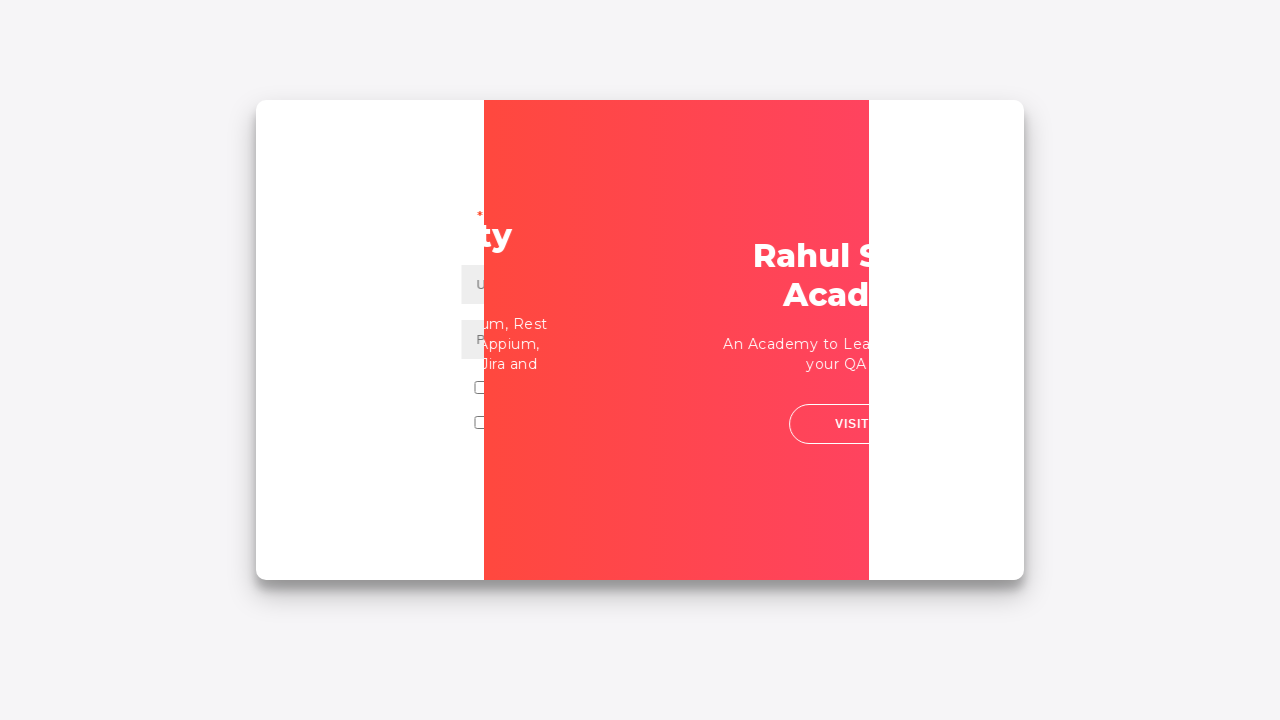

Filled name field with 'asdfgh' in reset password form on //div/form/input[@placeholder='Name']
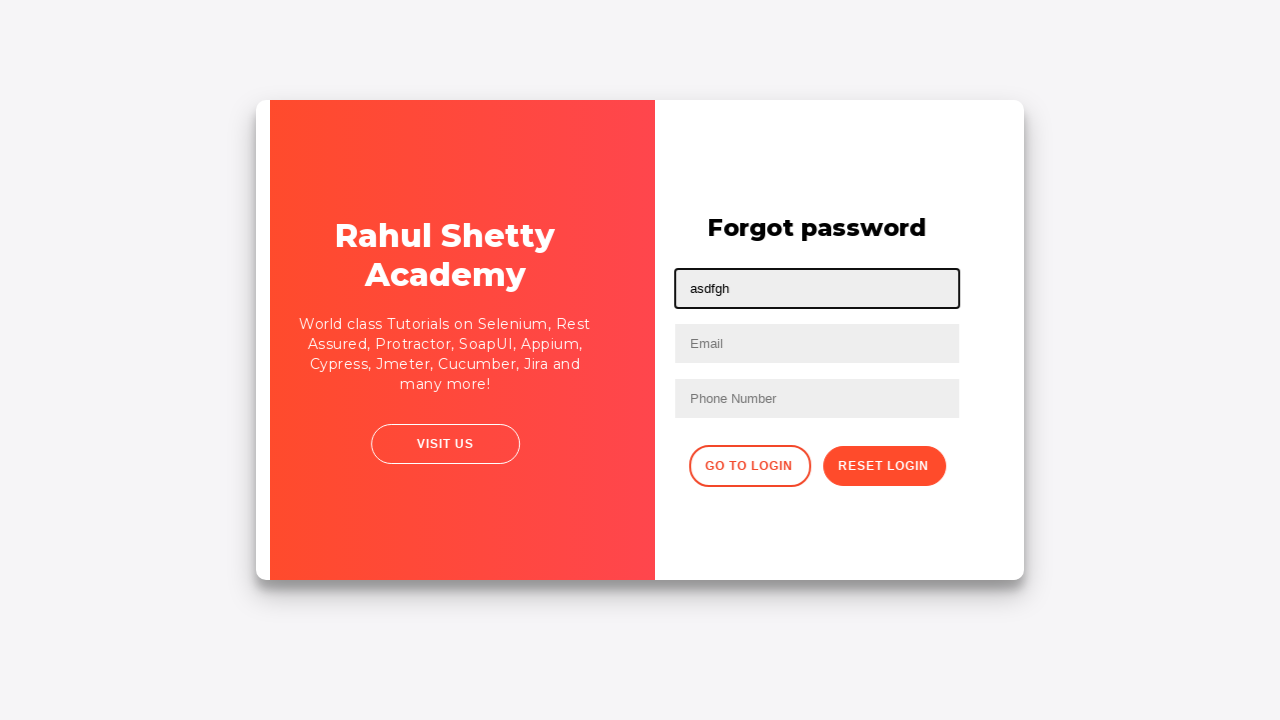

Waited 5 seconds
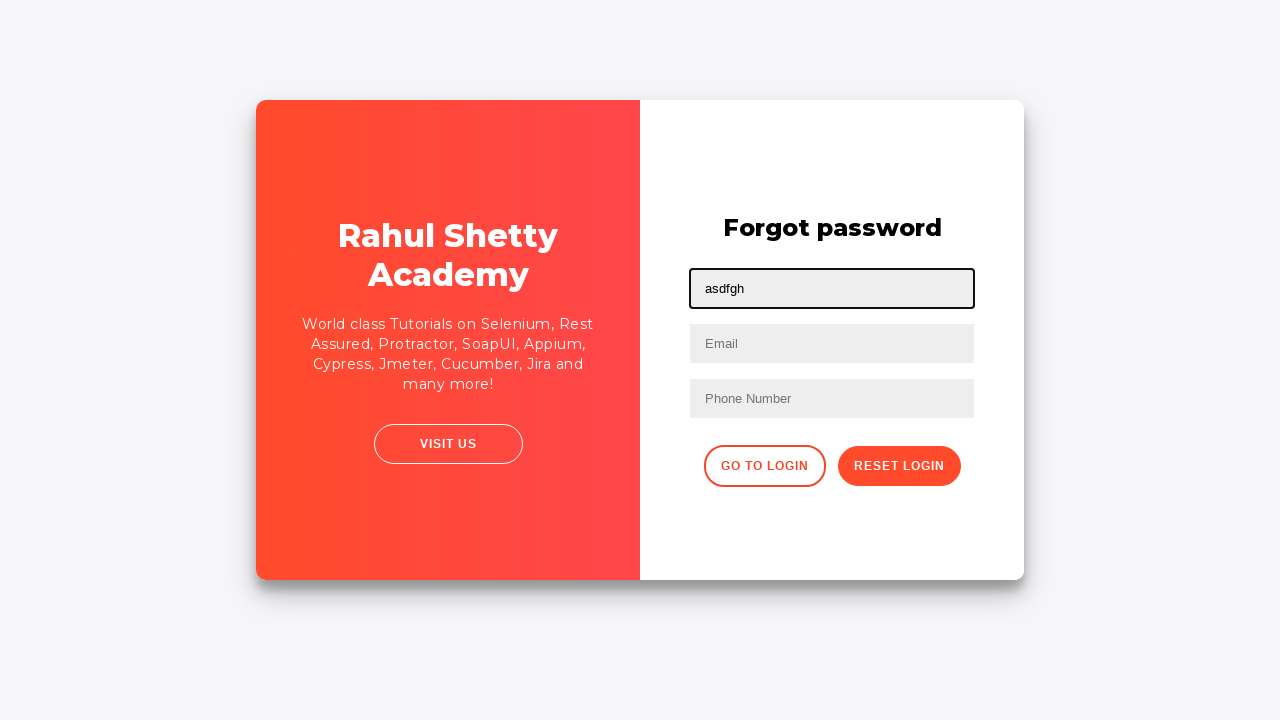

Filled email field with 'abc@aaa.com' in reset password form on //input[@placeholder='Email']
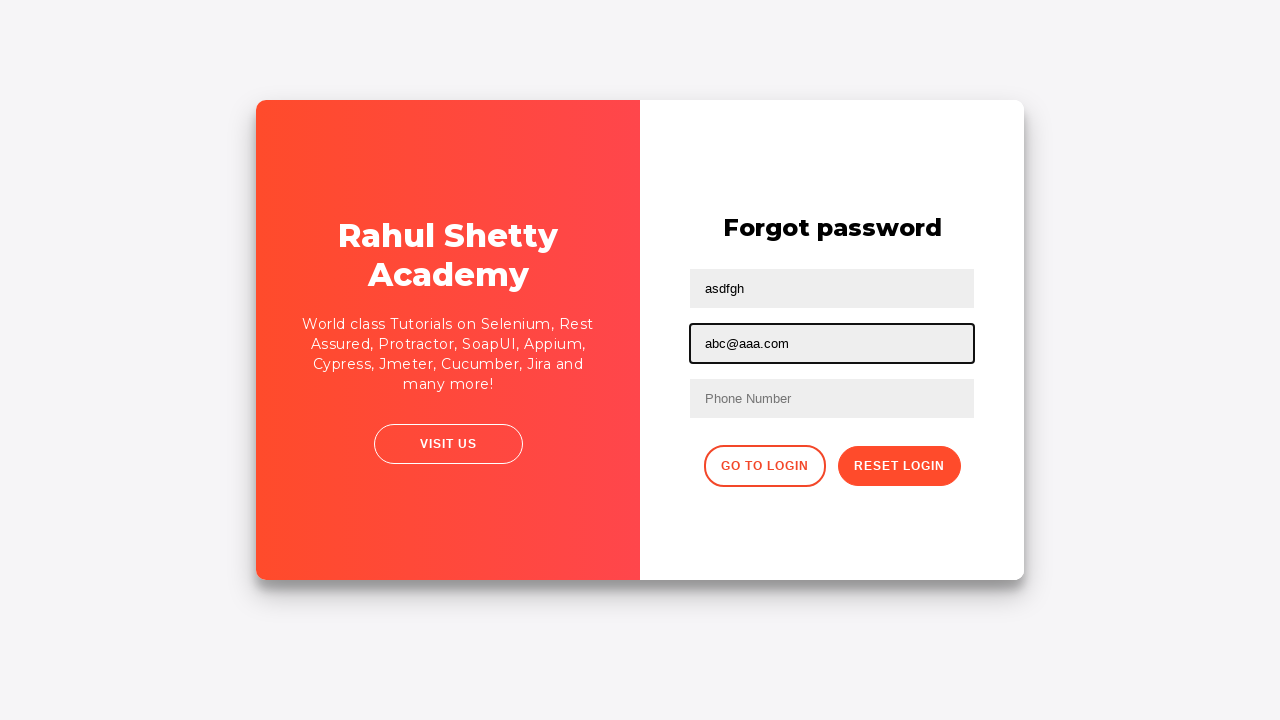

Filled phone number field with '123456789' in reset password form on //input[@placeholder='Phone Number']
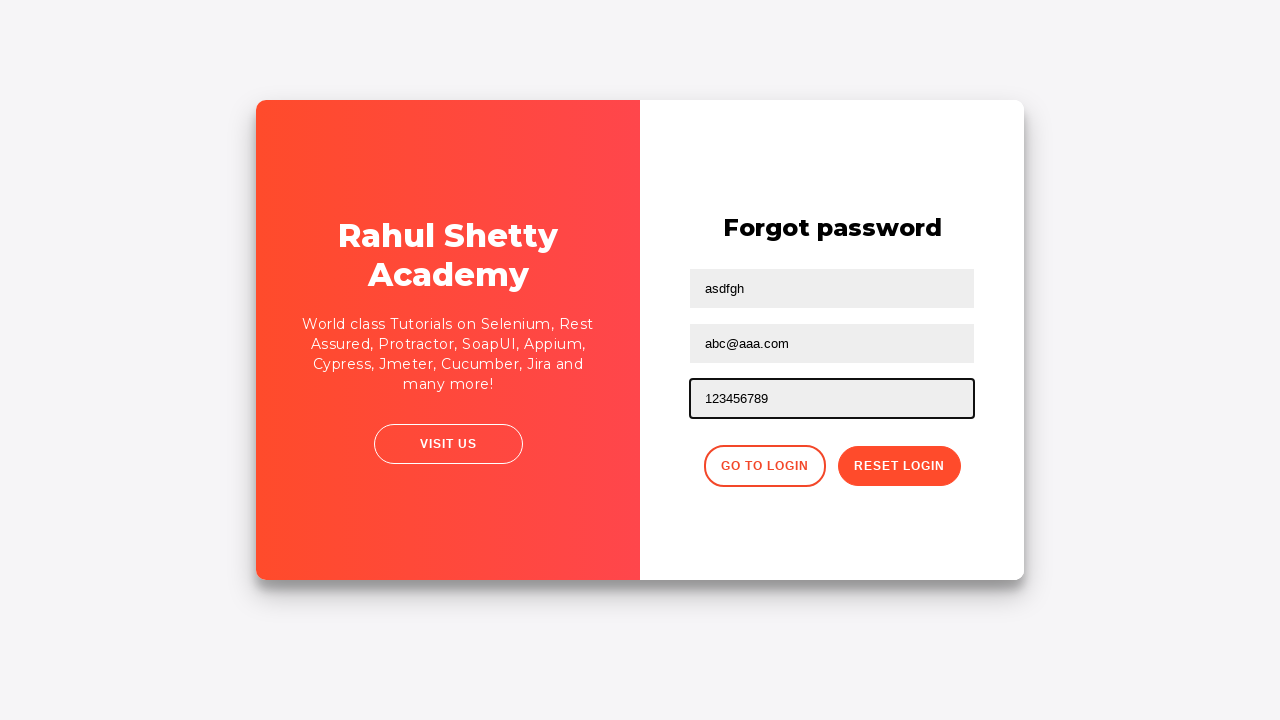

Clicked reset password button to submit form at (899, 466) on xpath=//button[@class='reset-pwd-btn']
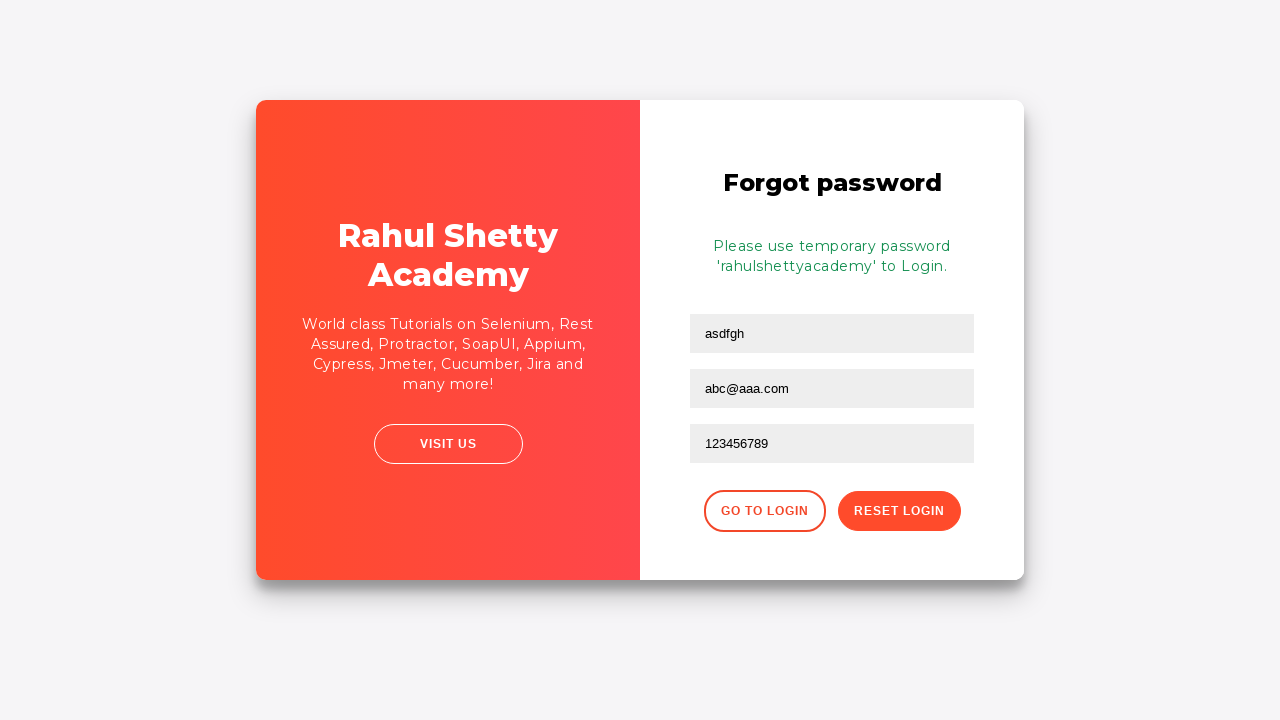

Waited 5 seconds for reset password submission to complete
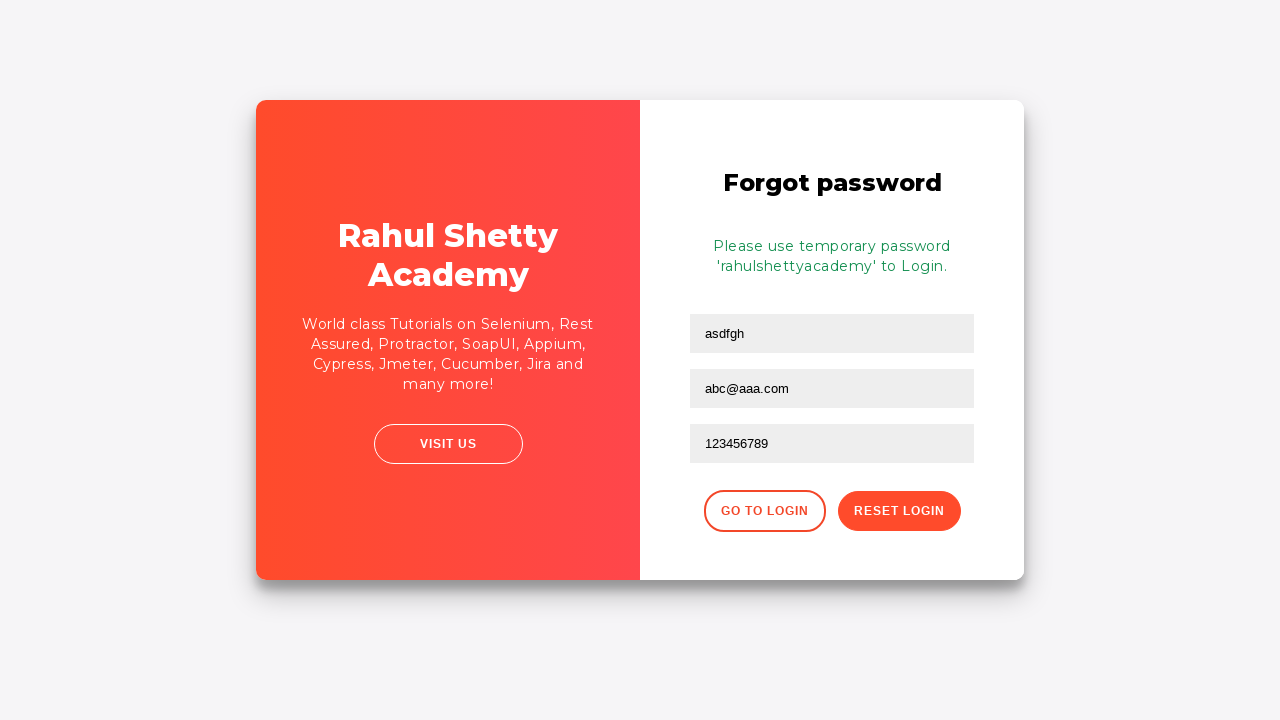

Clicked go to login button to return to login page at (764, 511) on xpath=//button[@class='go-to-login-btn']
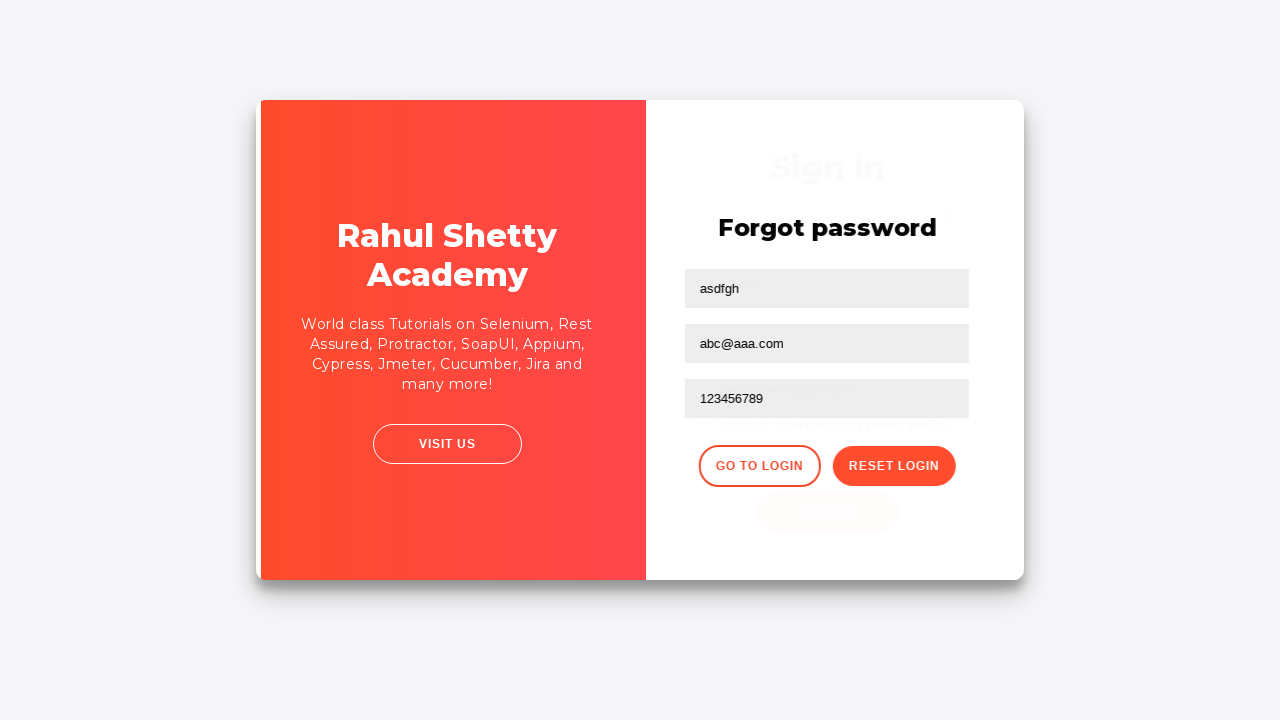

Filled username field with correct username 'rahul' on #inputUsername
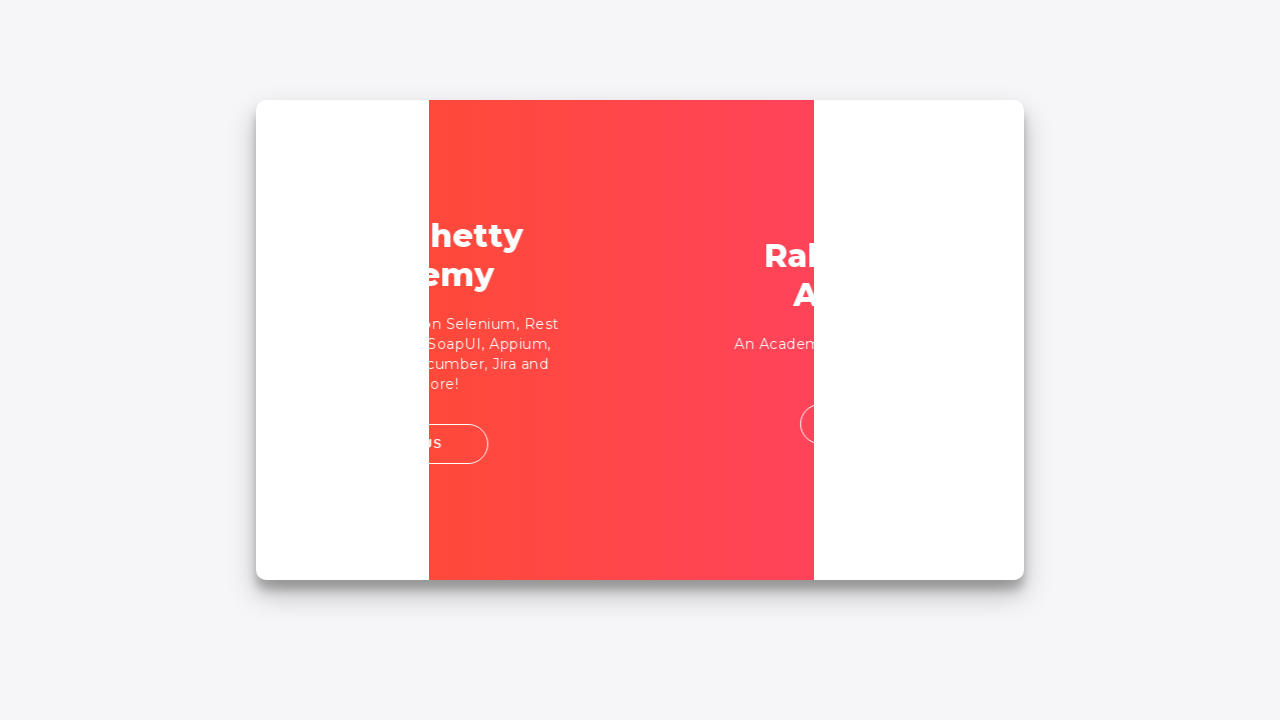

Filled password field with retrieved password on //input[@name='inputPassword']
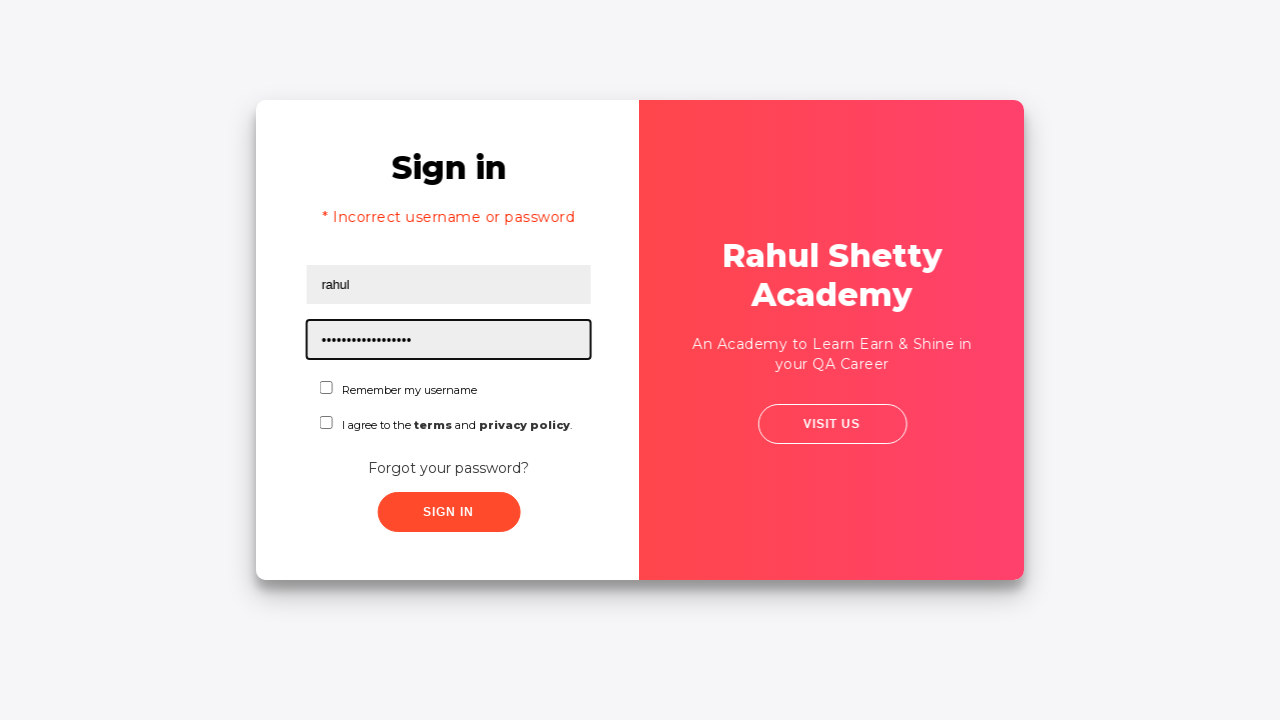

Waited 3 seconds
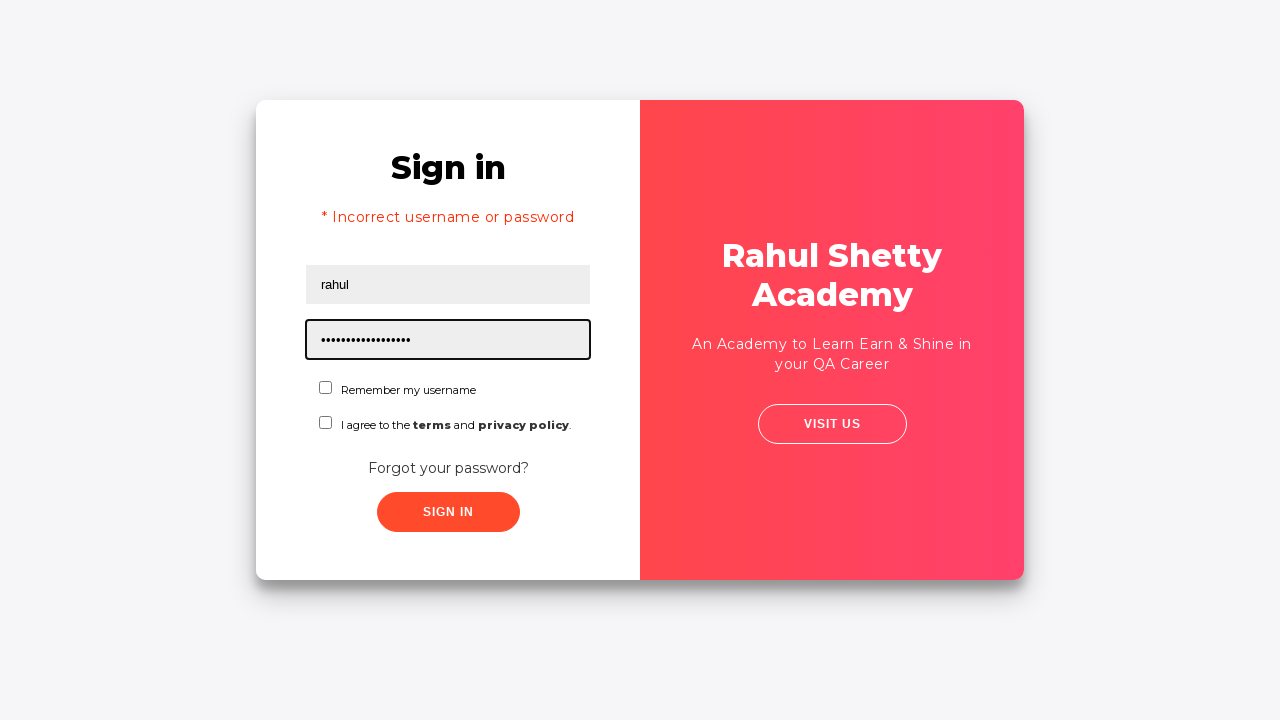

Checked remember username checkbox at (326, 388) on input[value='rmbrUsername']
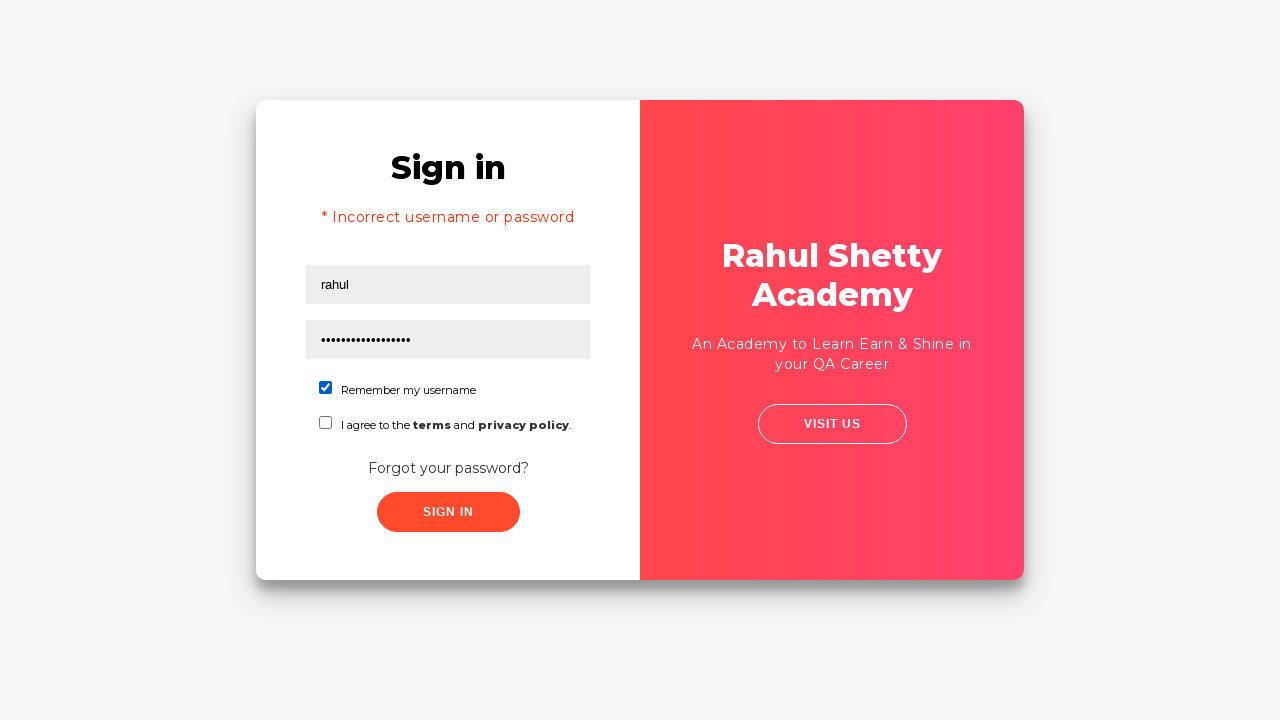

Clicked submit button for successful login at (448, 512) on button[type='submit']
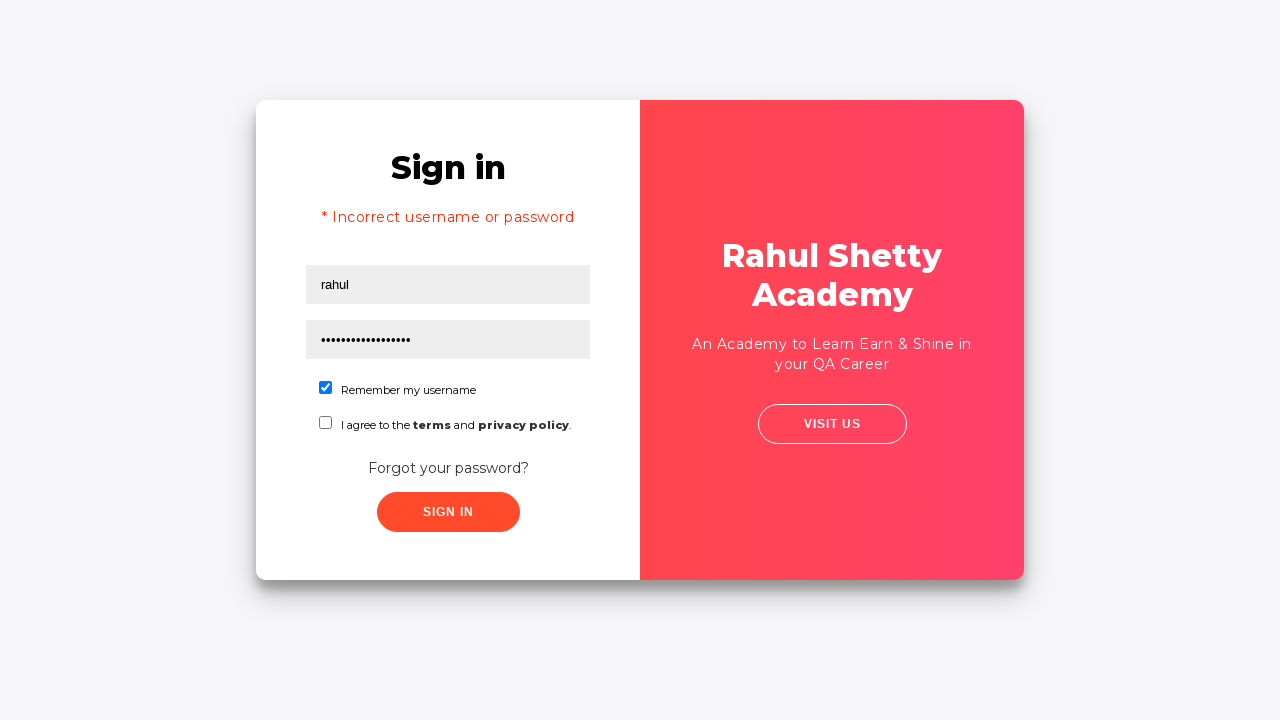

Waited 3 seconds for login to complete
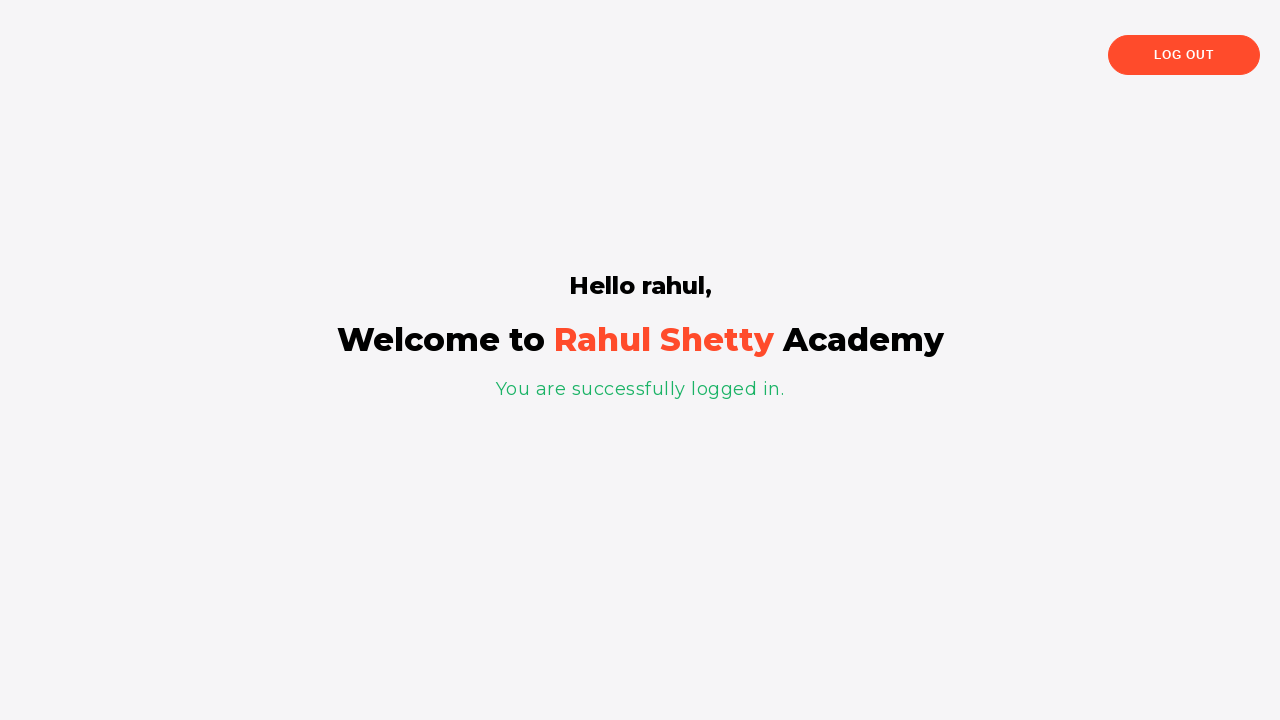

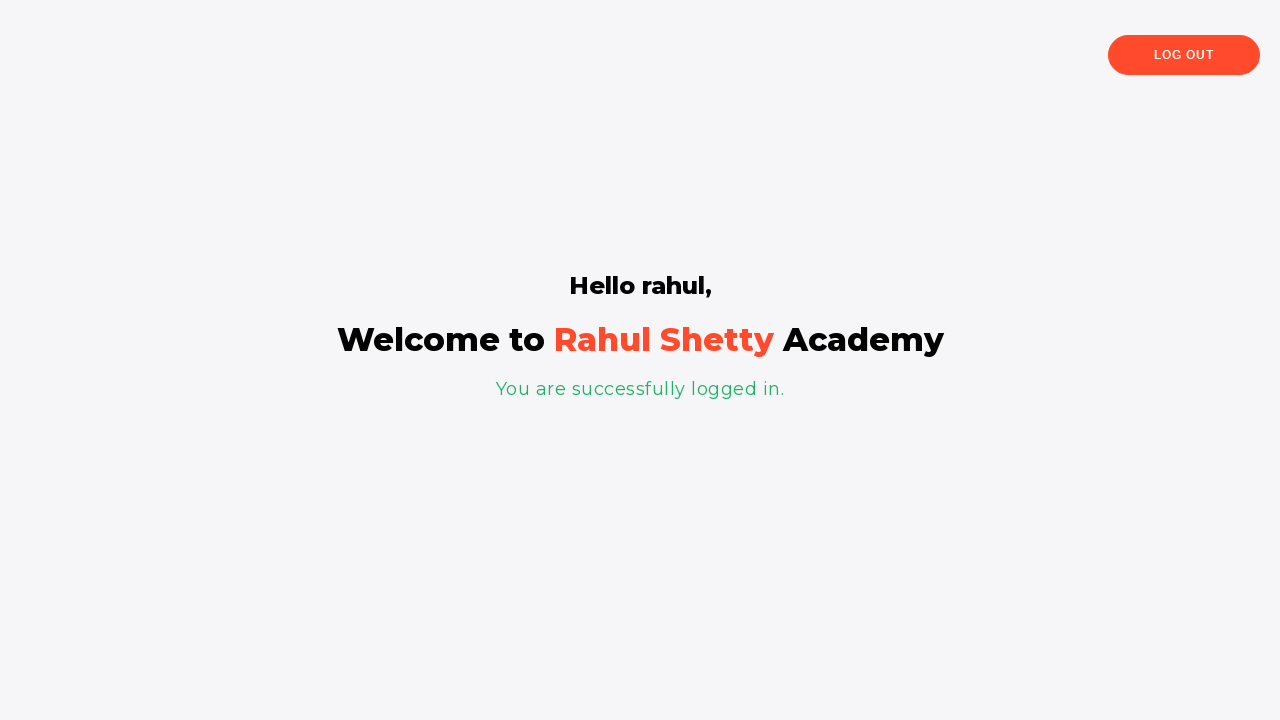